Tests opting out of A/B tests by adding an opt-out cookie after visiting the page, then refreshing to verify the page shows "No A/B Test" heading.

Starting URL: http://the-internet.herokuapp.com/abtest

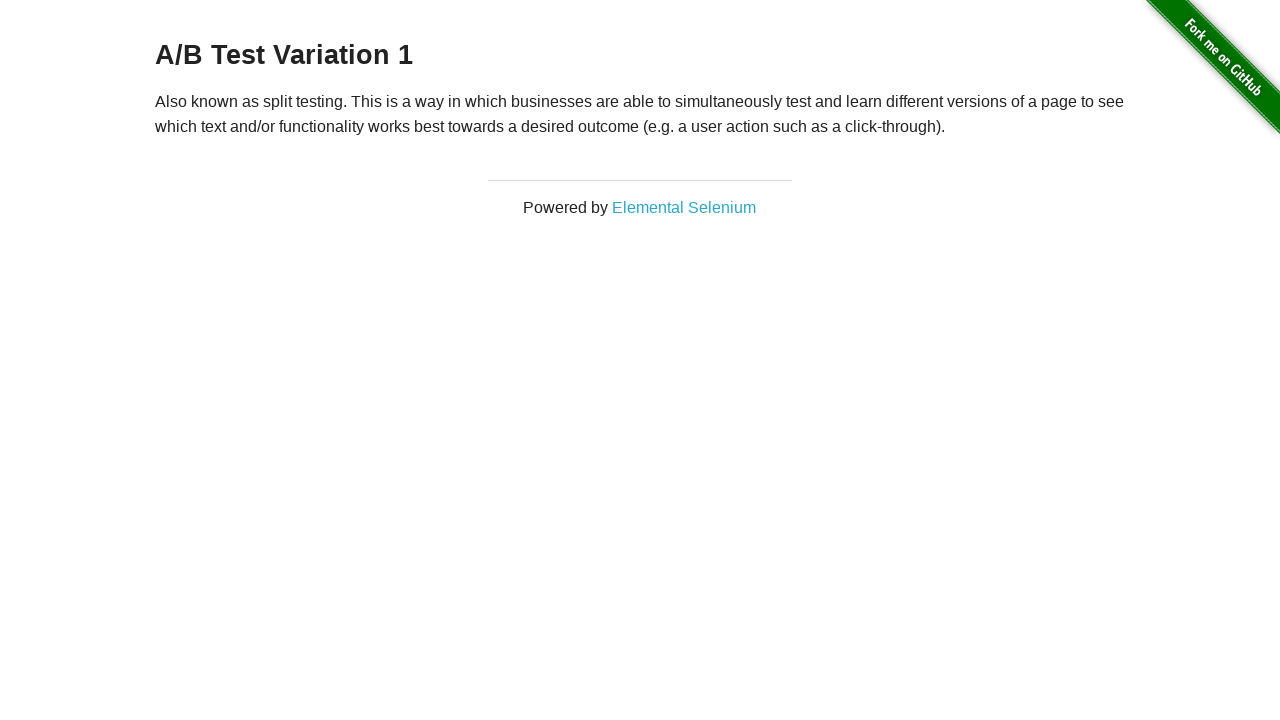

Located h3 heading element
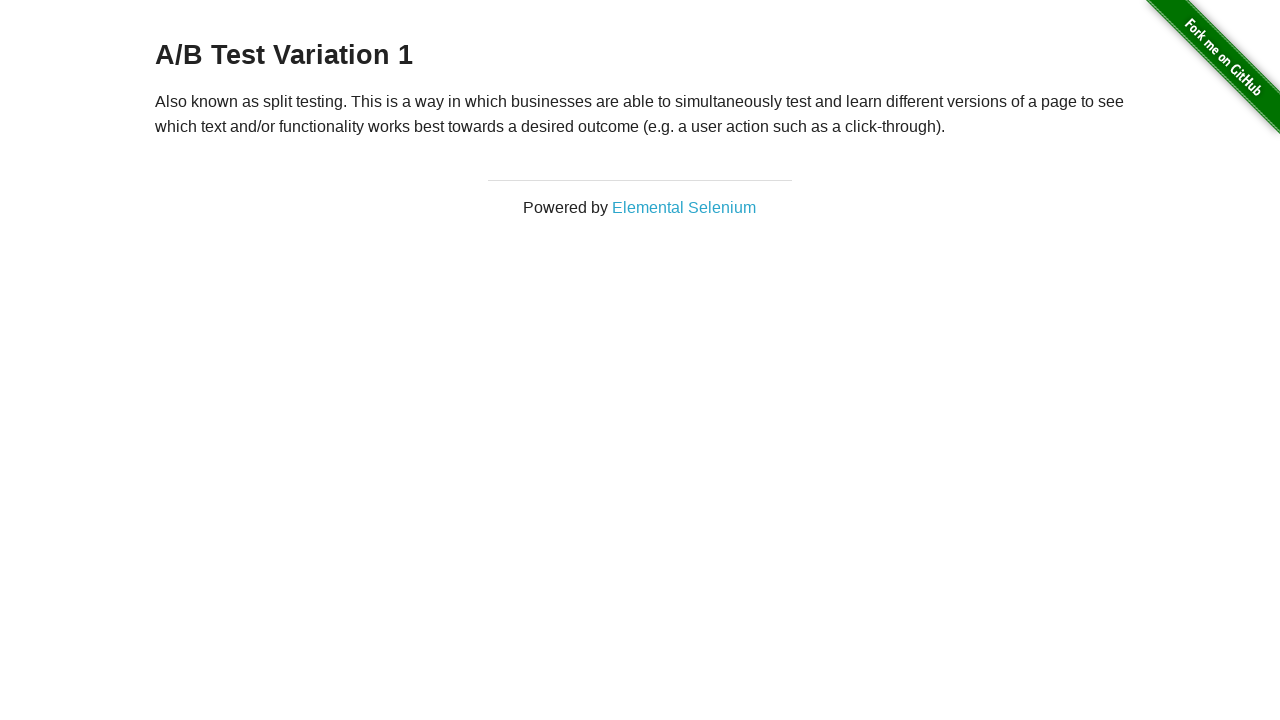

Retrieved heading text: 'A/B Test Variation 1'
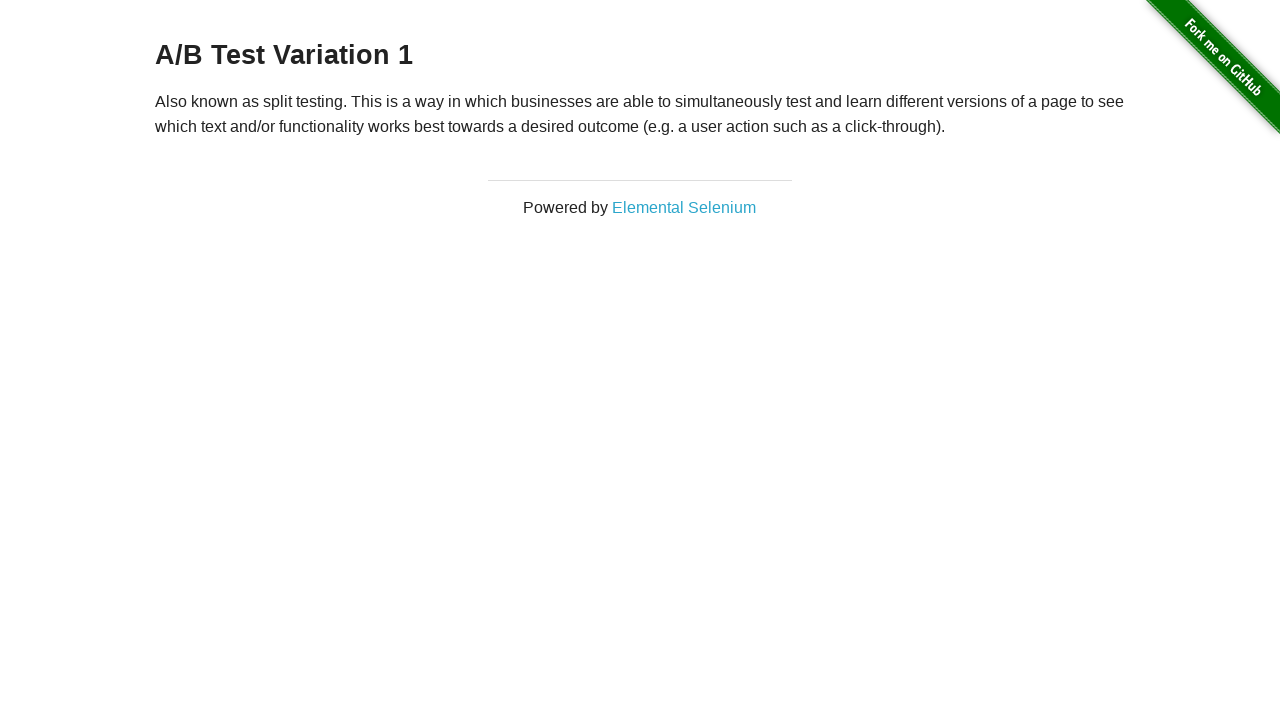

Added optimizelyOptOut cookie to opt out of A/B test
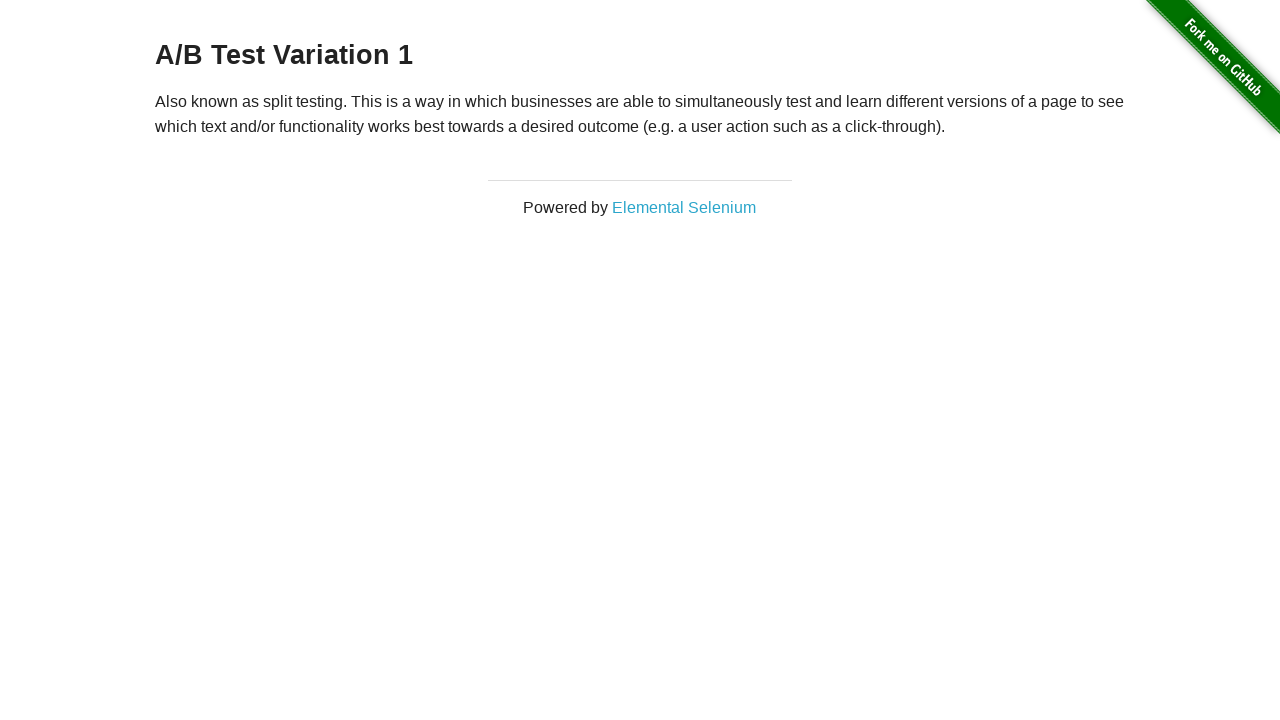

Reloaded page after adding opt-out cookie
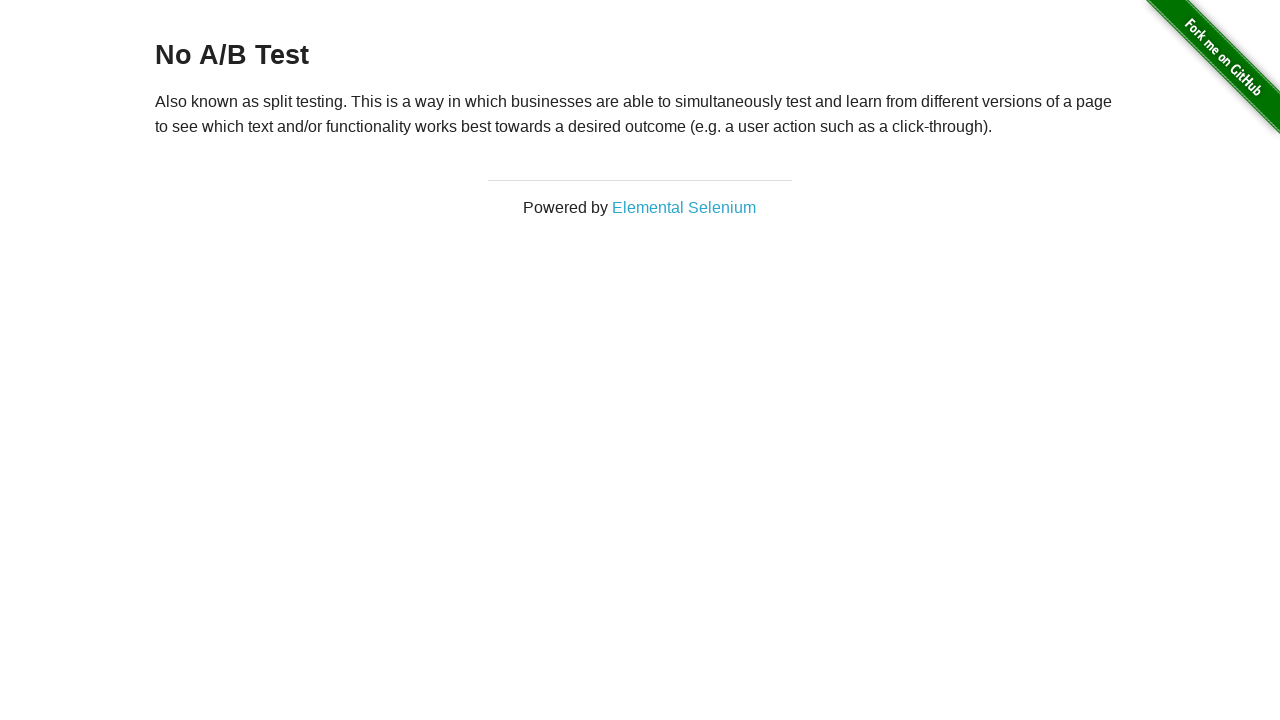

Verified h3 heading is displayed after opt-out
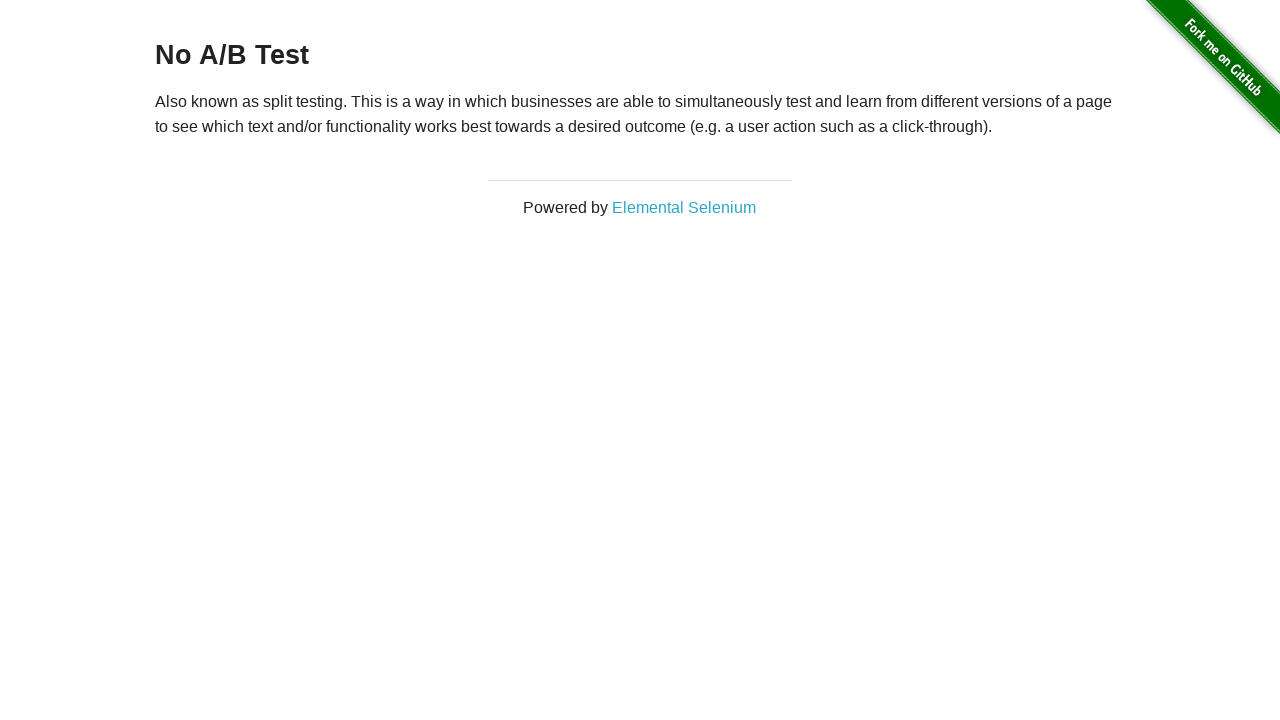

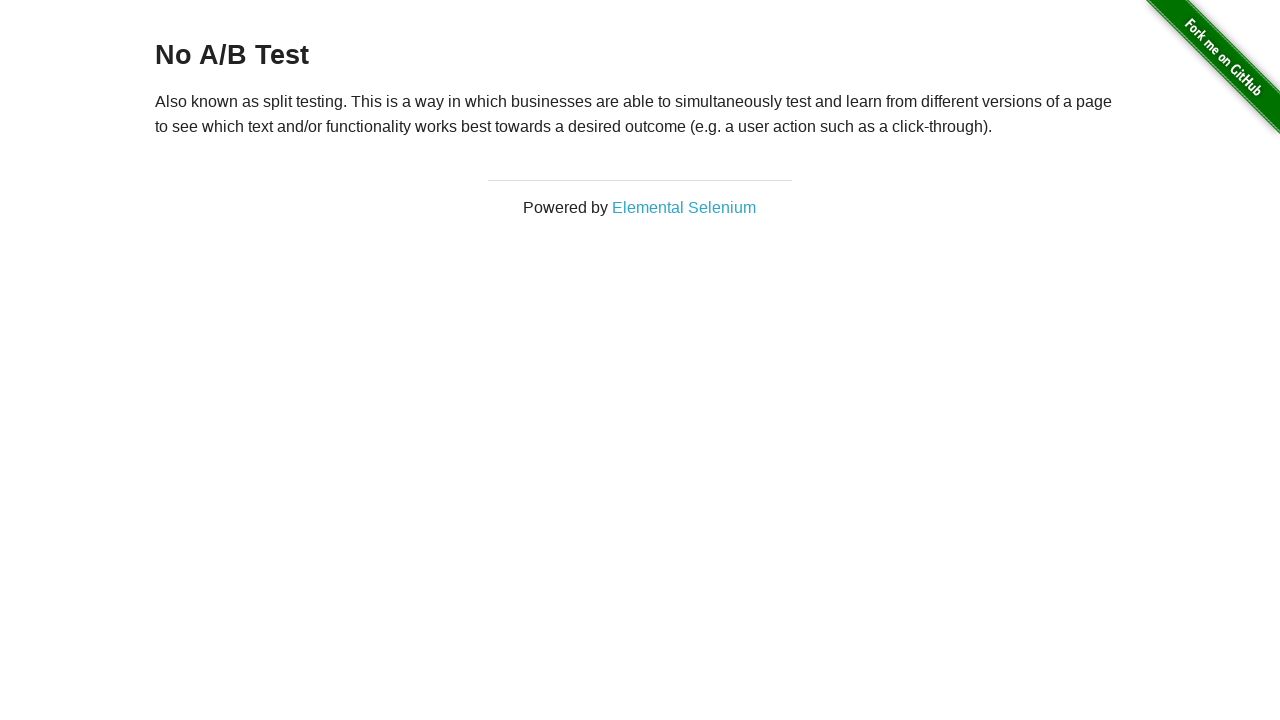